Navigates to Walmart website and verifies the page title is loaded correctly by checking it contains relevant content.

Starting URL: https://www.walmart.com

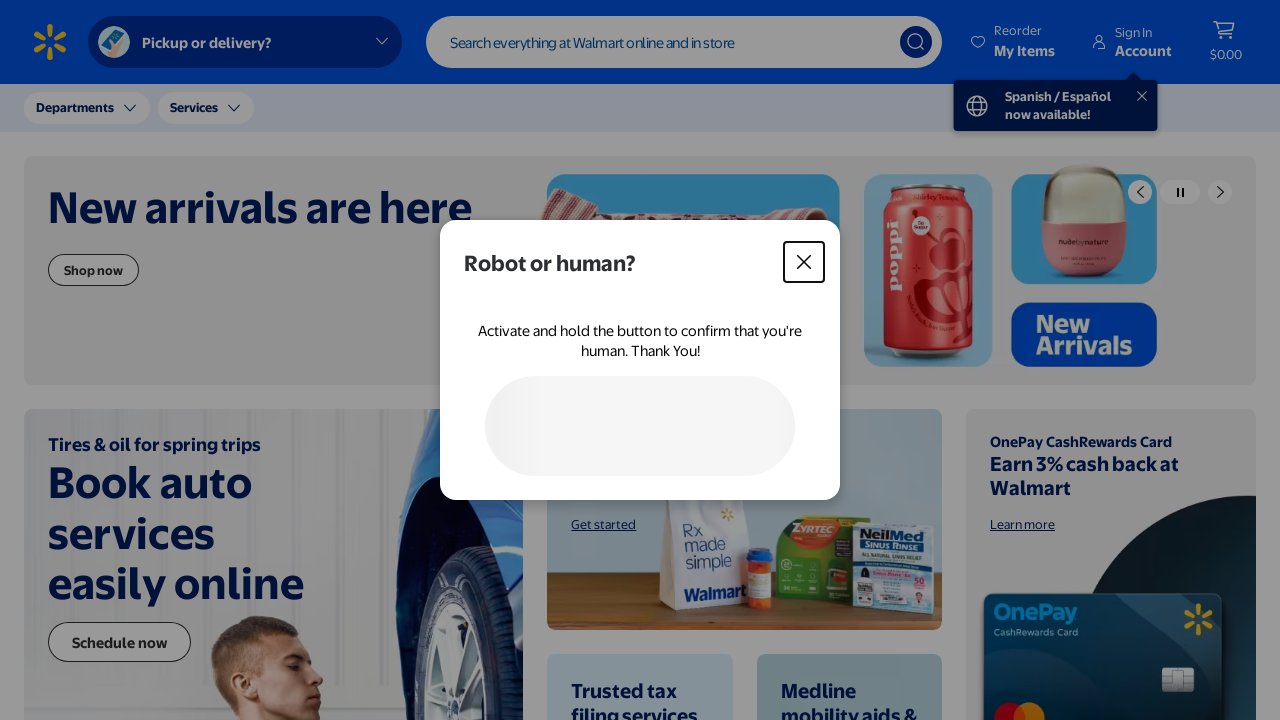

Waited for page to fully load (domcontentloaded state)
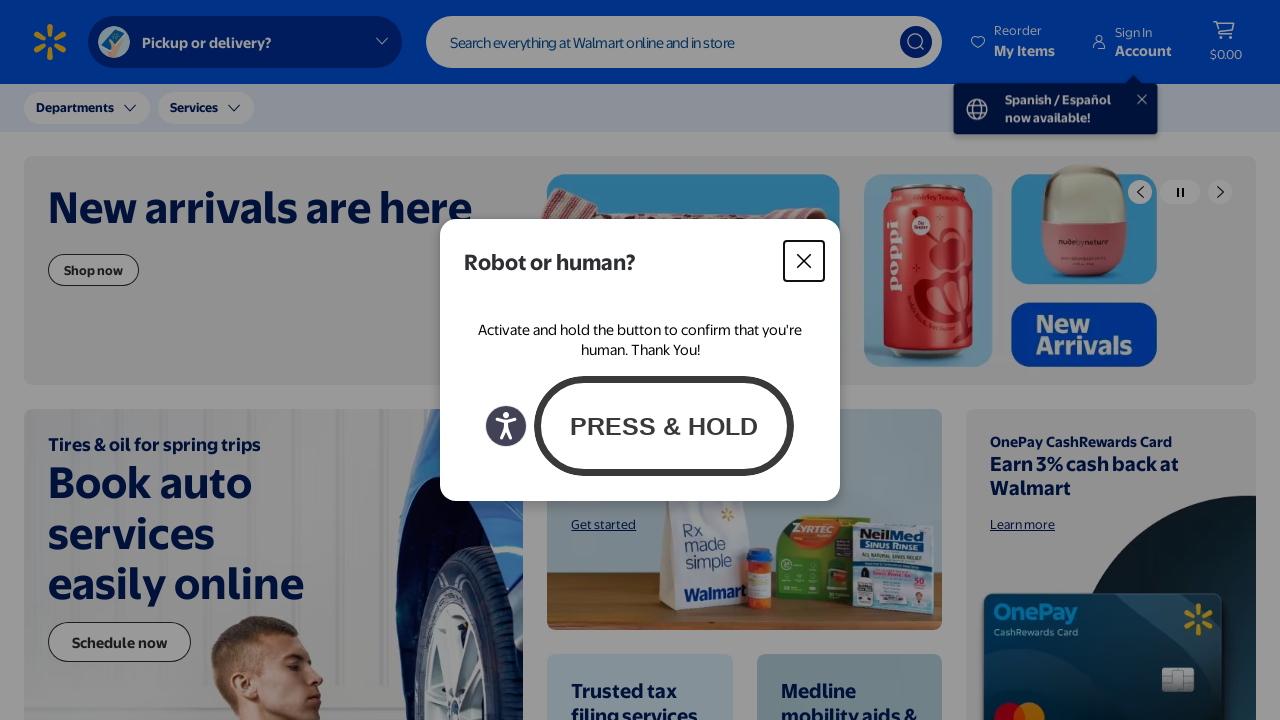

Retrieved and normalized page title
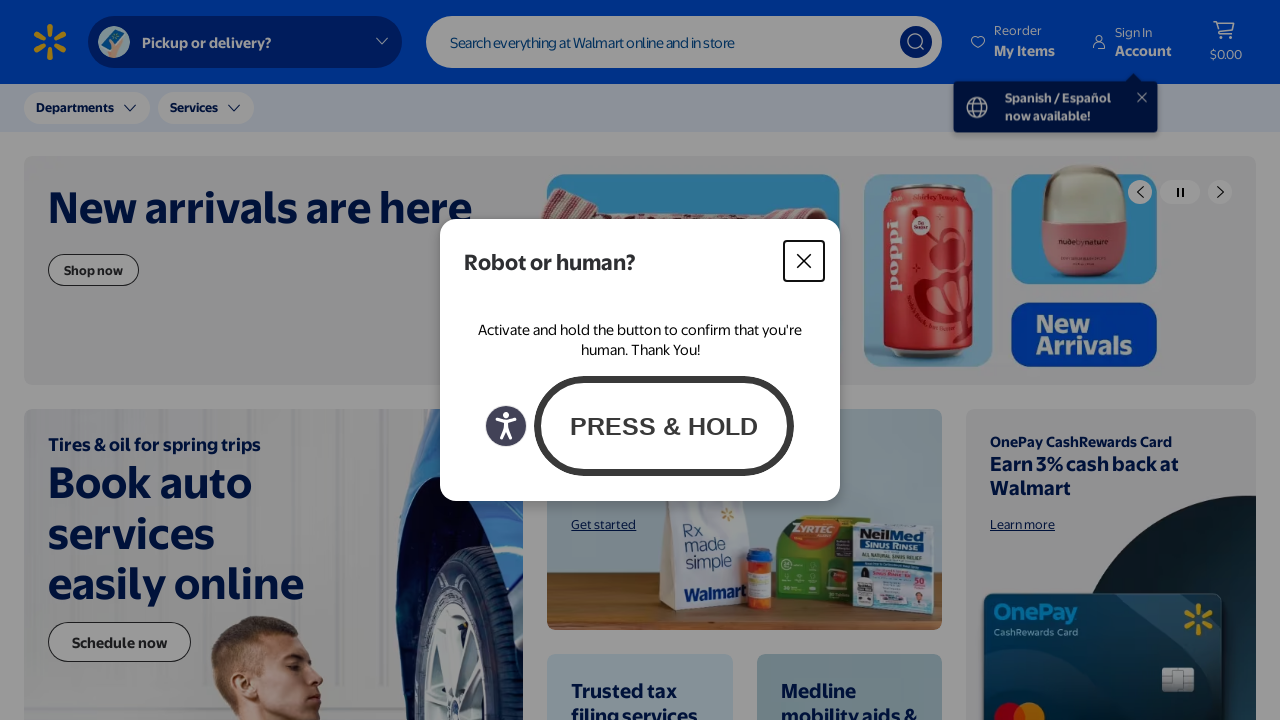

Retrieved and normalized current URL
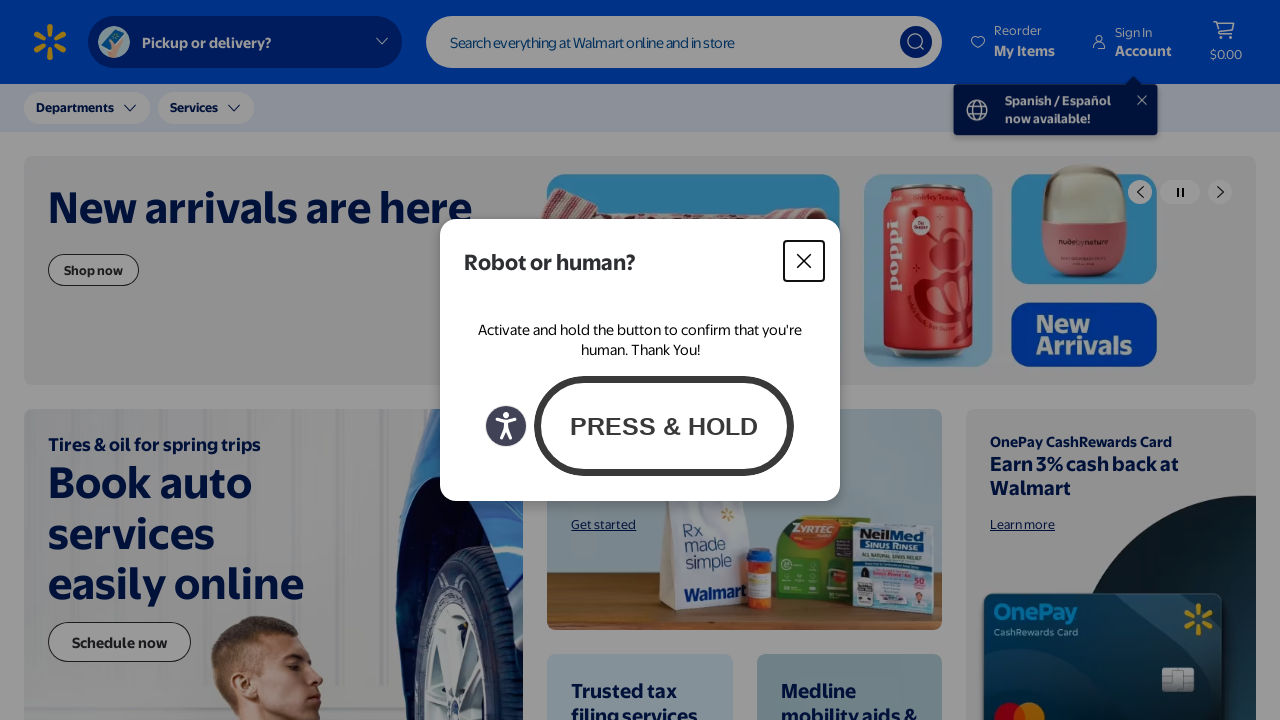

Verified page title is not empty - Walmart page title loaded correctly
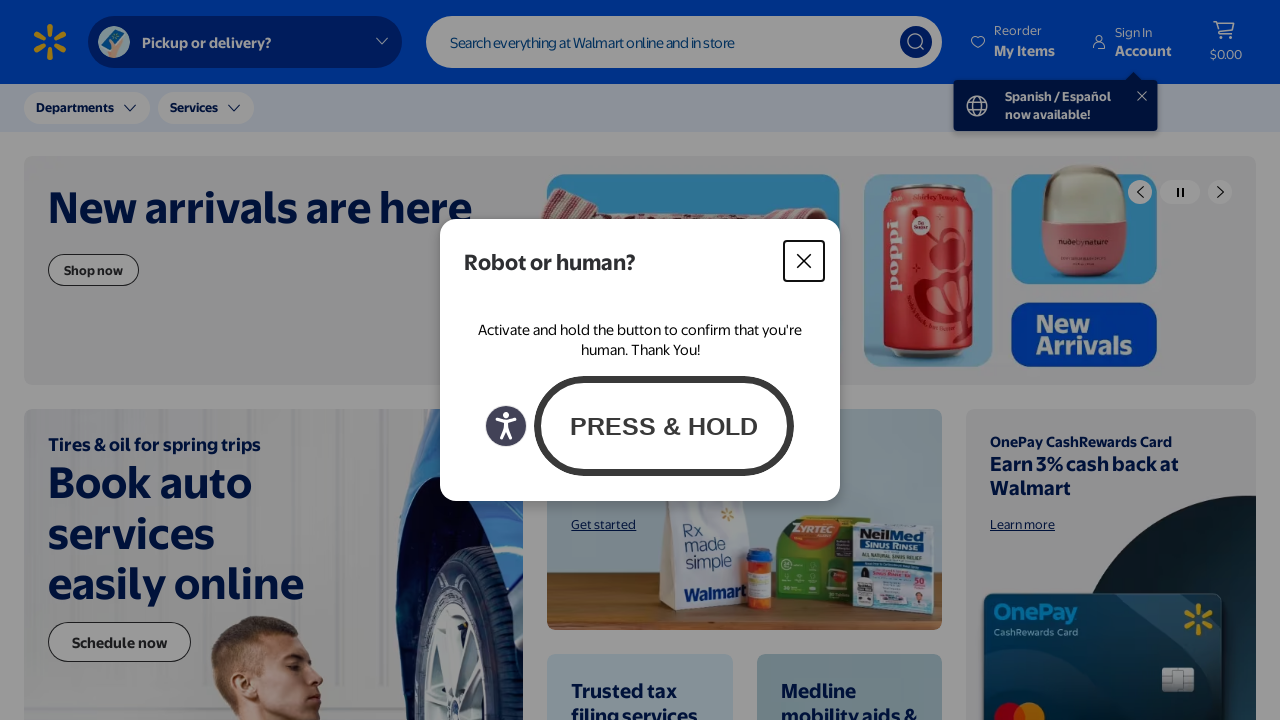

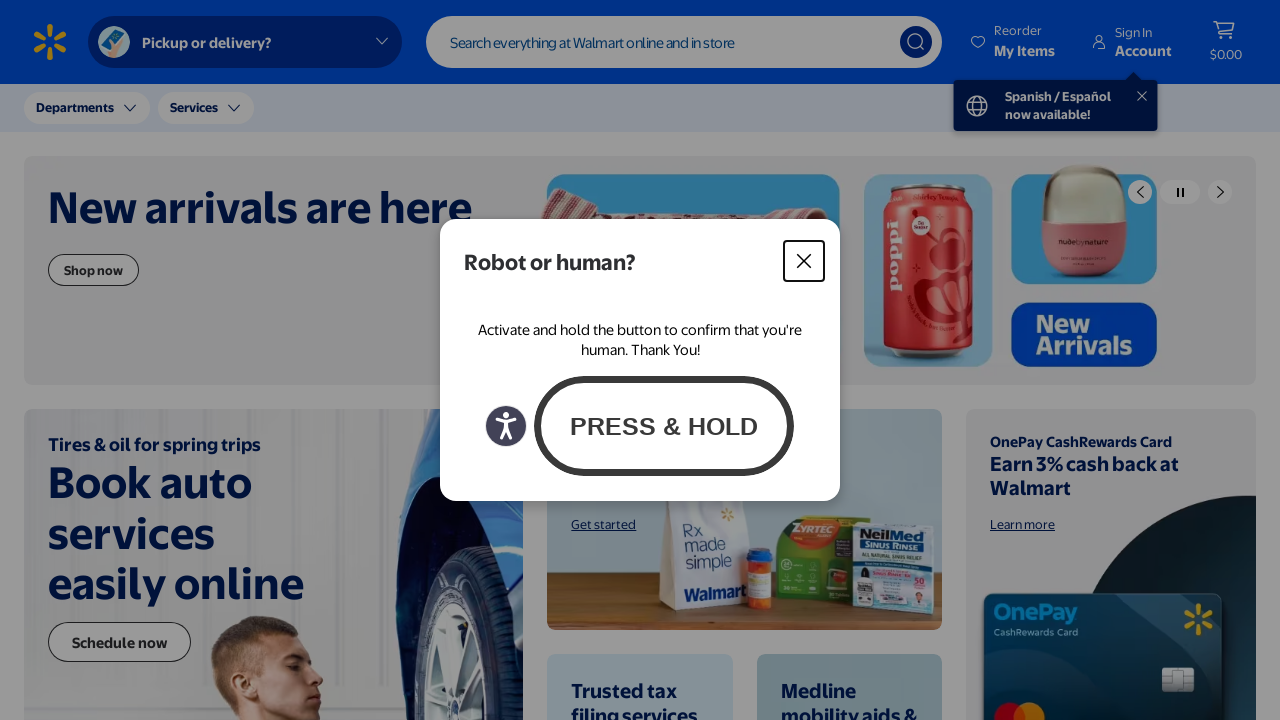